Navigates to the AngularJS website and verifies the URL is correct

Starting URL: https://angularjs.org/

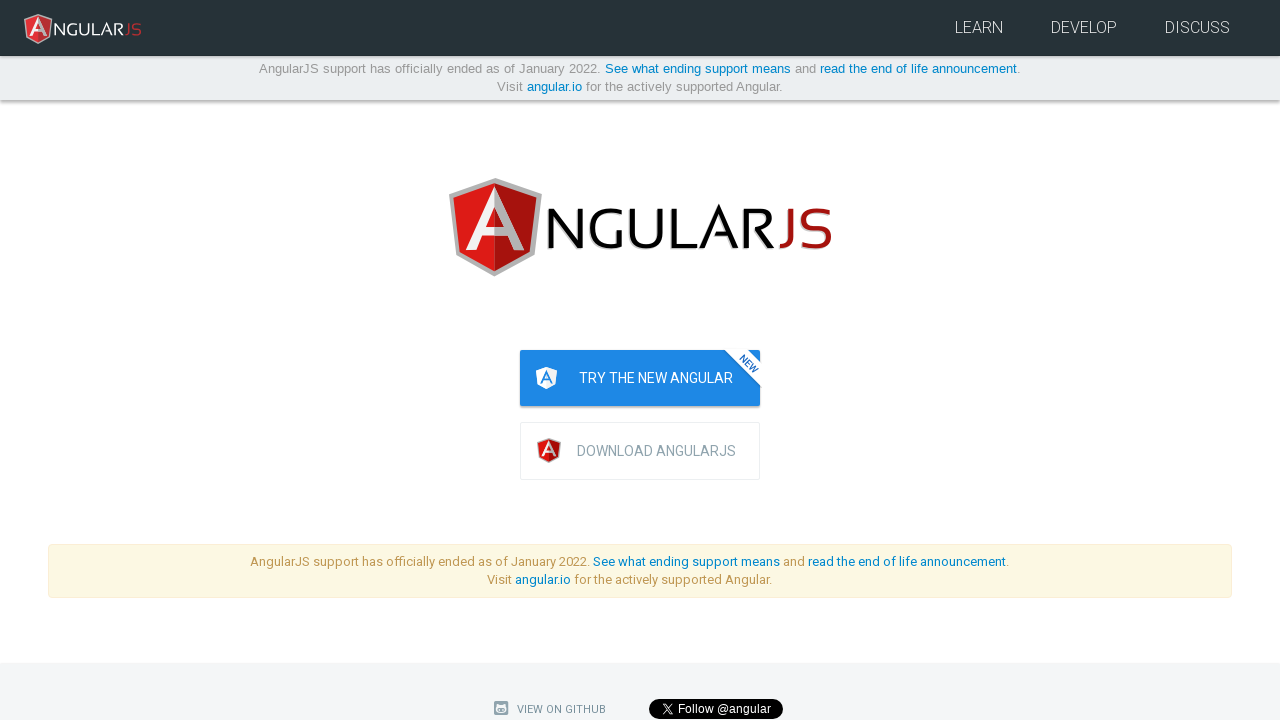

Navigated to AngularJS website at https://angularjs.org/
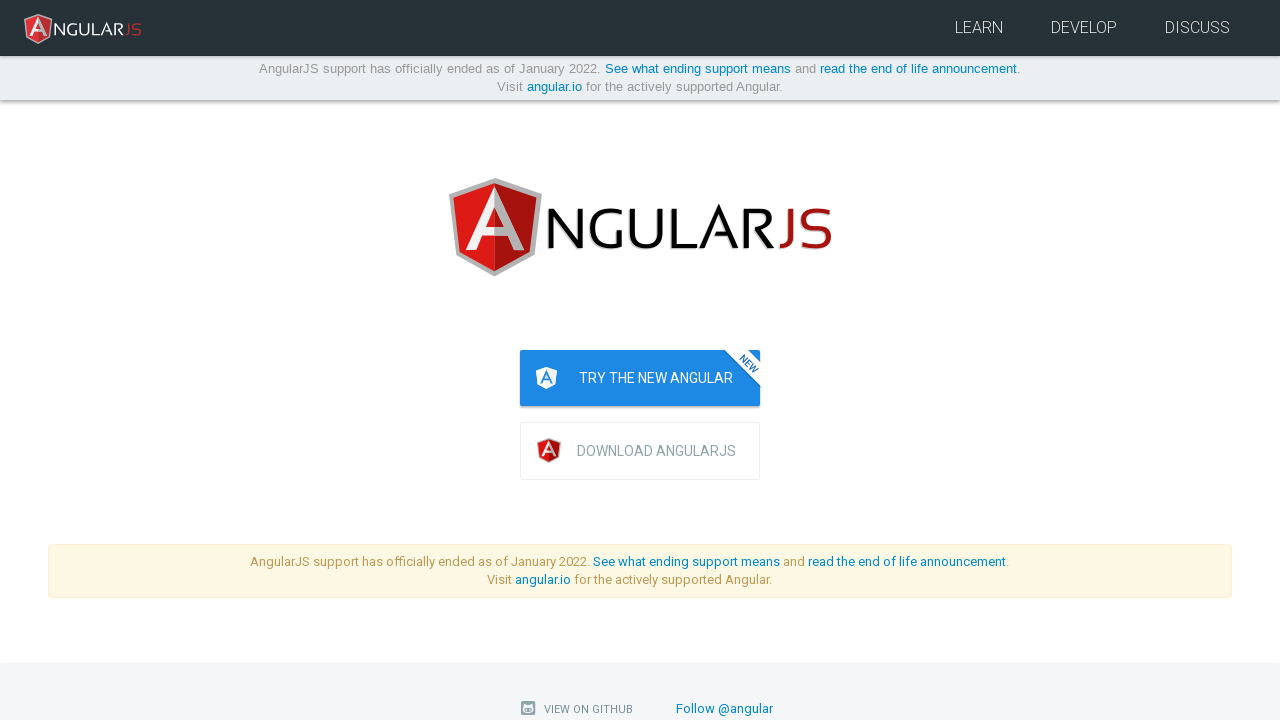

Verified URL is correct: https://angularjs.org/
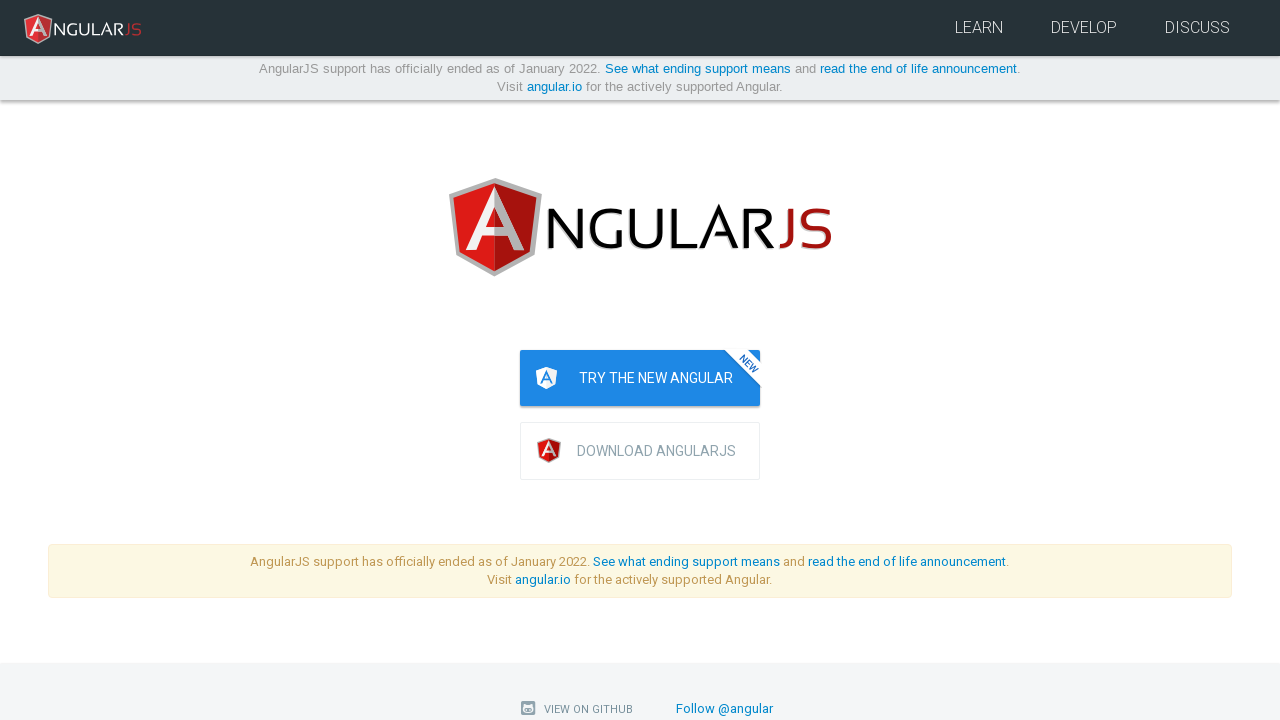

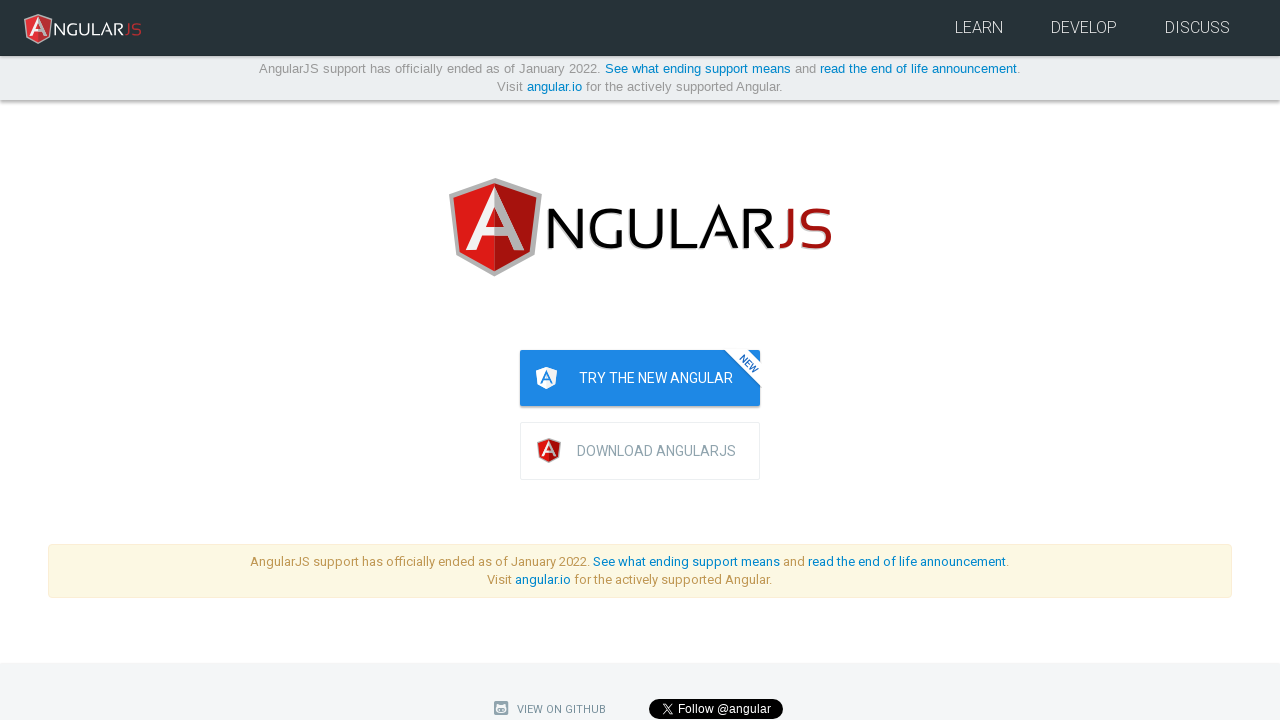